Tests the ability to open a new browser window, navigate to different pages in each window, and verify that two windows are open.

Starting URL: https://the-internet.herokuapp.com

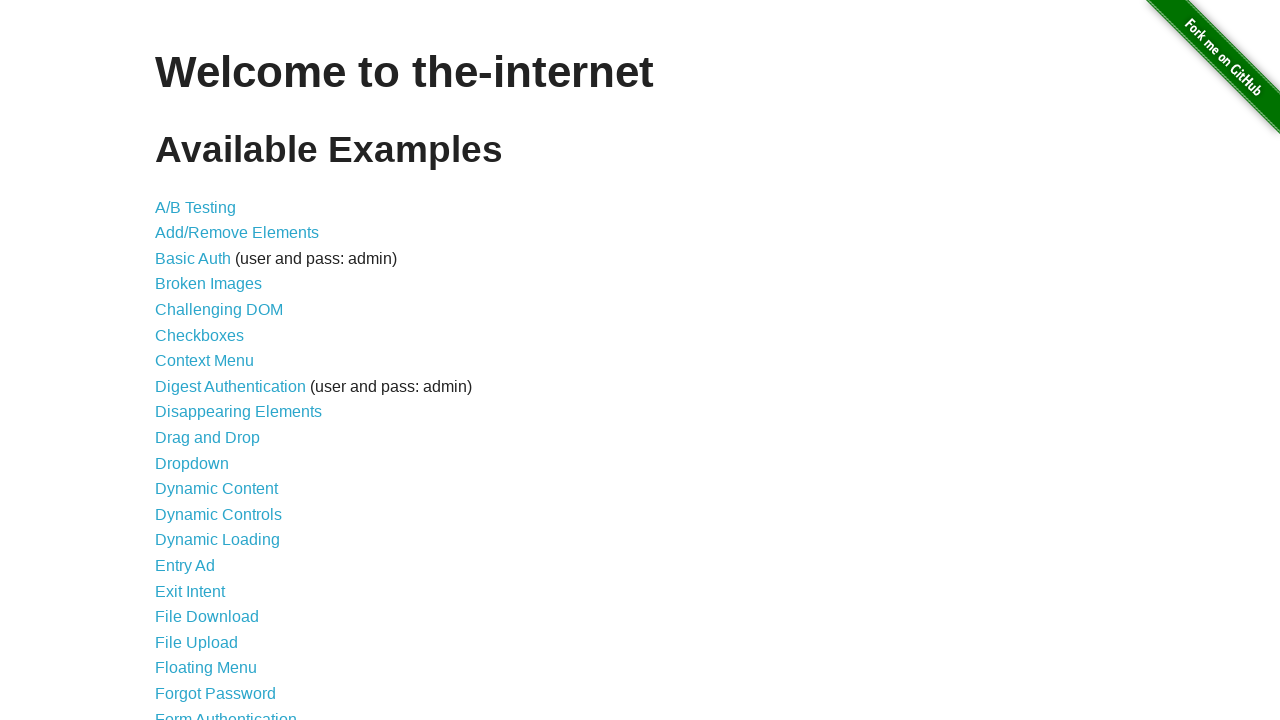

Opened a new browser window/page
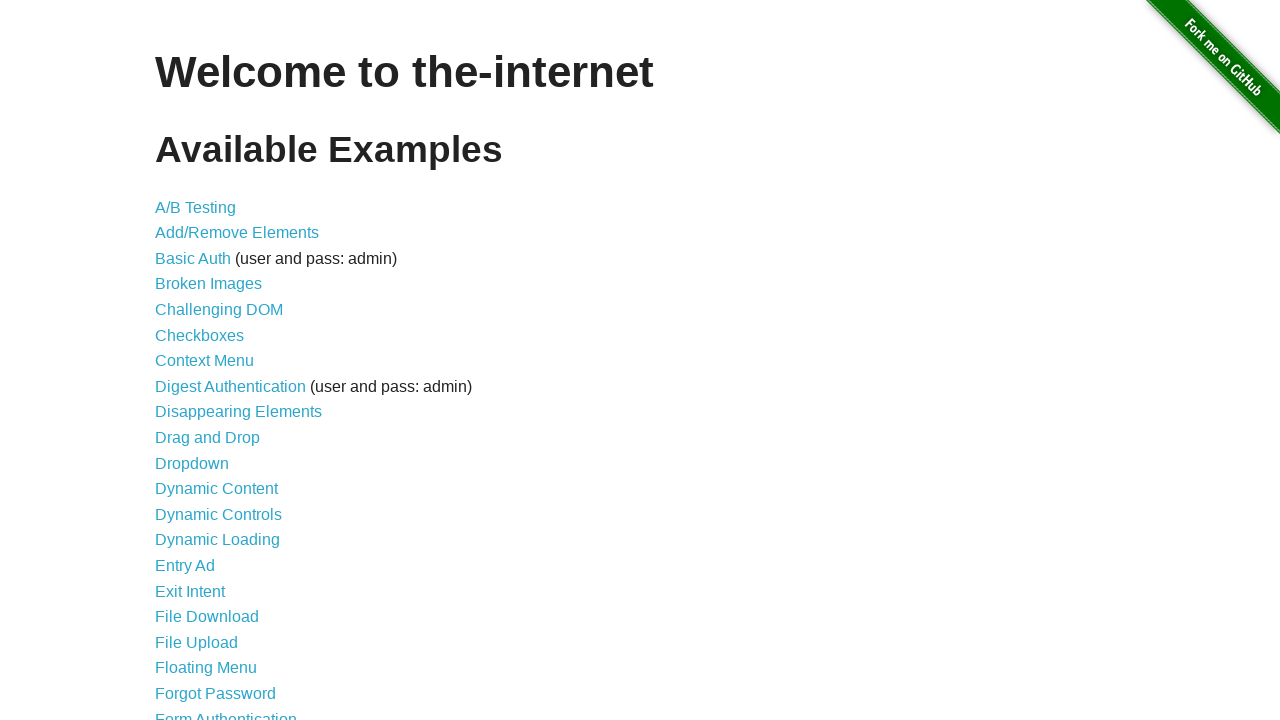

Navigated to typos page in new window
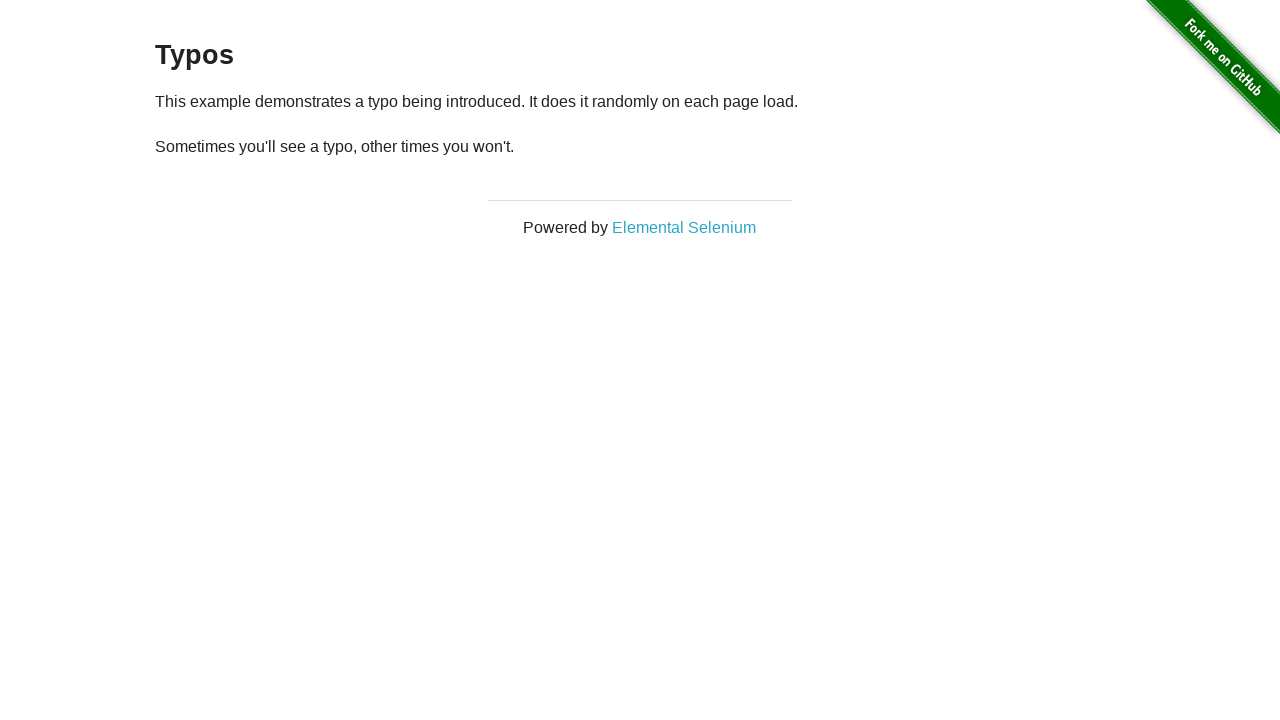

Verified 2 pages are open
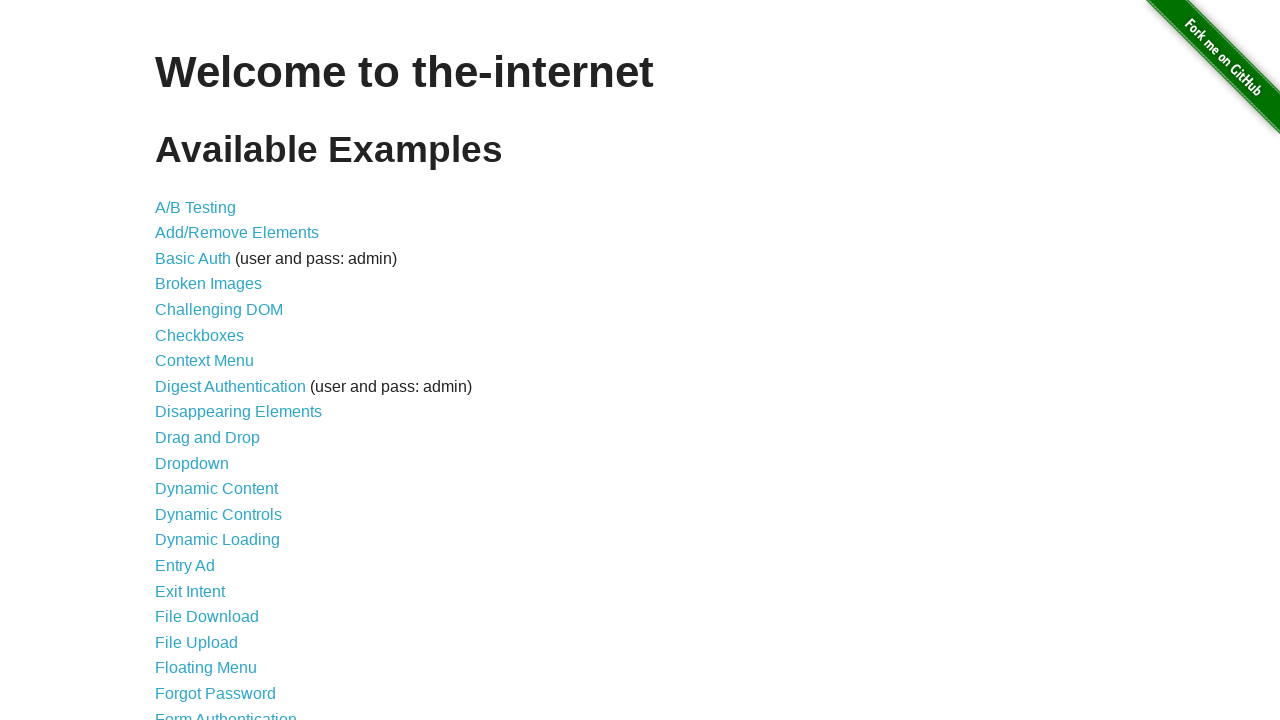

Assertion passed: exactly 2 pages are open
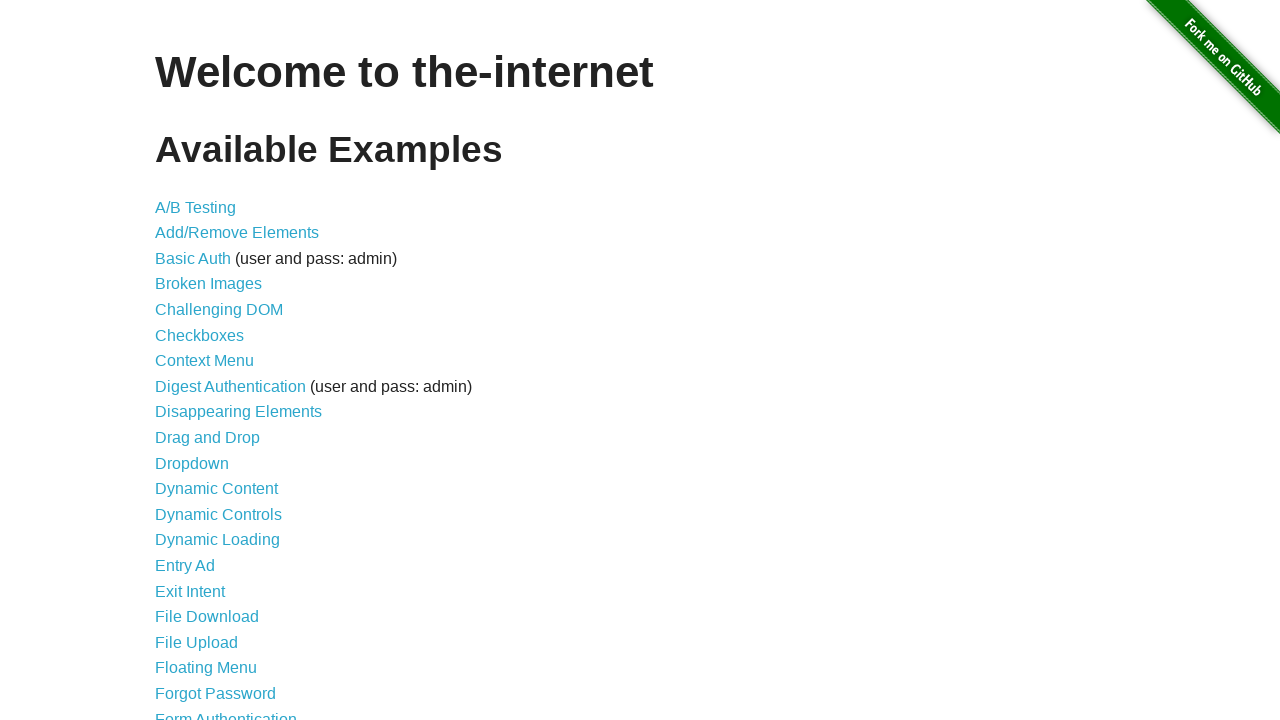

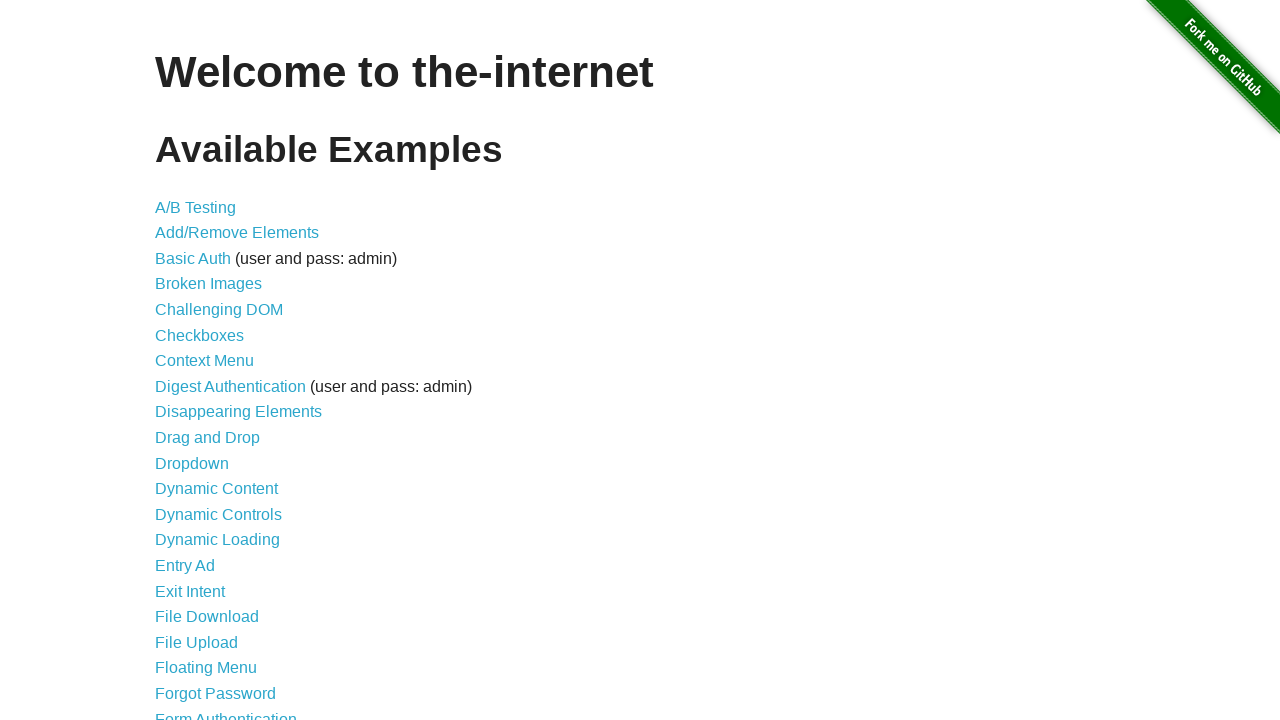